Tests page scrolling functionality by scrolling to the bottom of the Youdao Dictionary page and then scrolling back to the top.

Starting URL: https://dict.youdao.com/

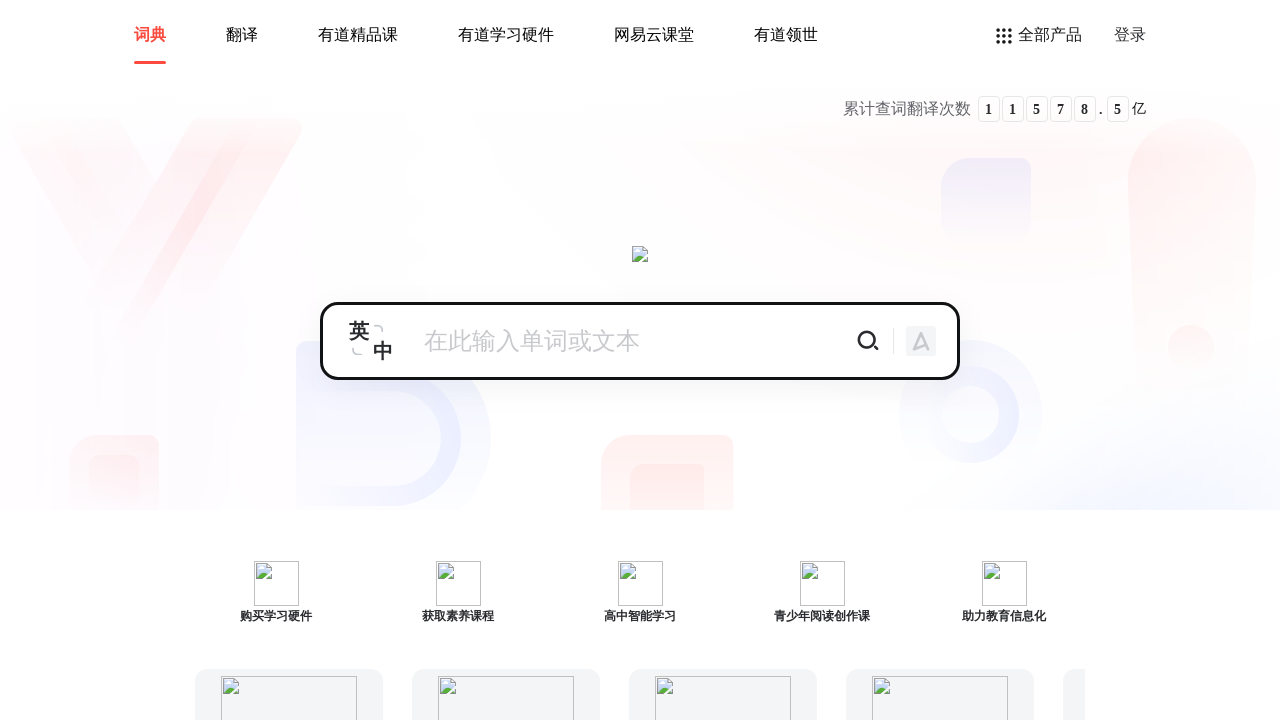

Scrolled page to the bottom
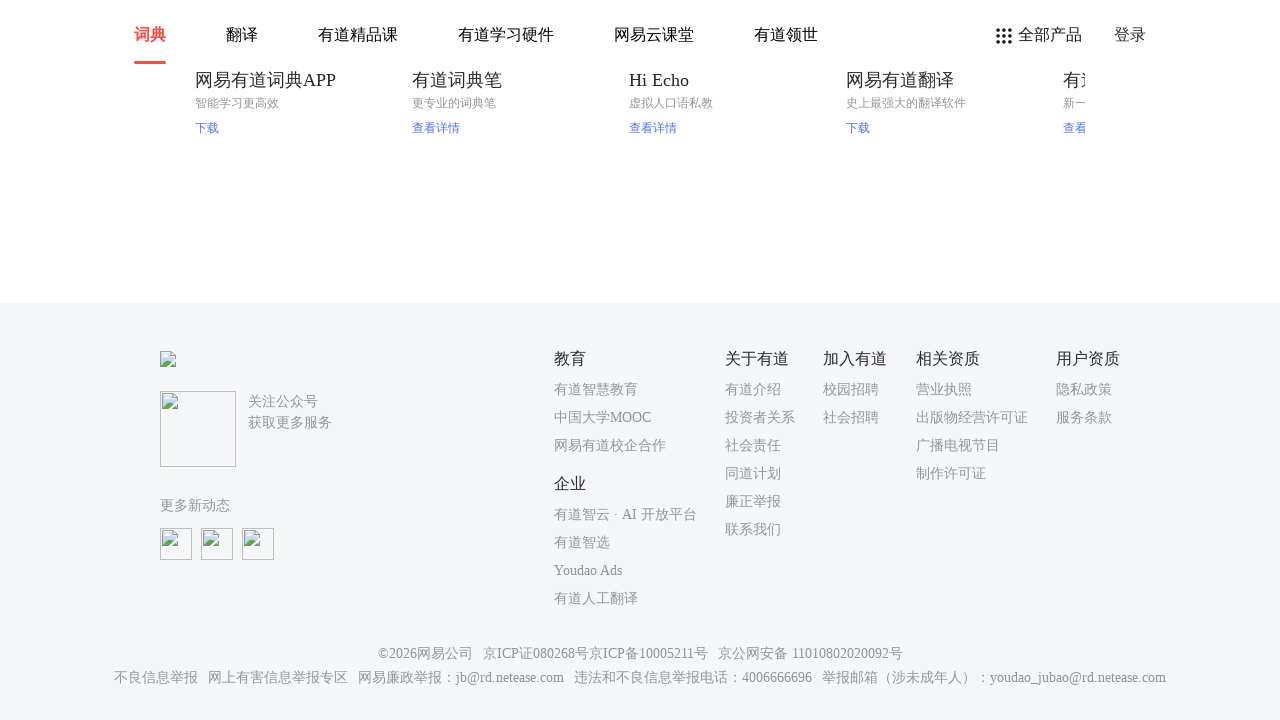

Waited 2 seconds for scroll to complete
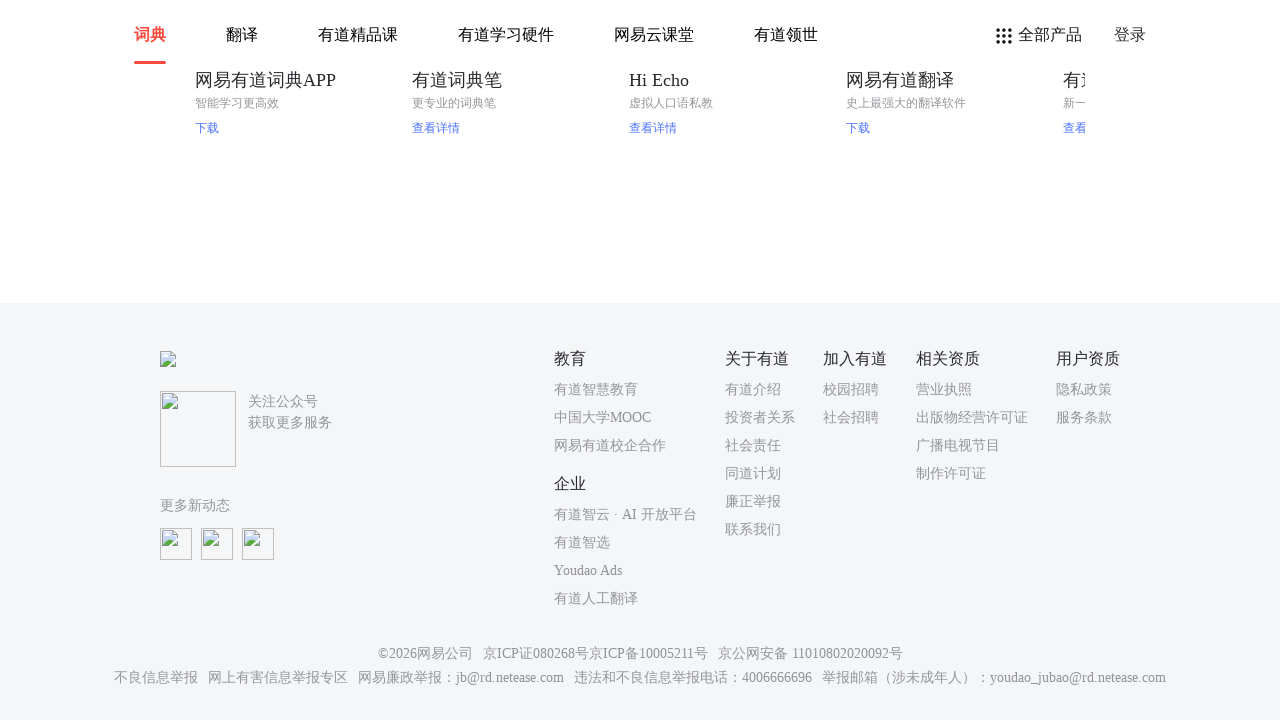

Scrolled page back to the top
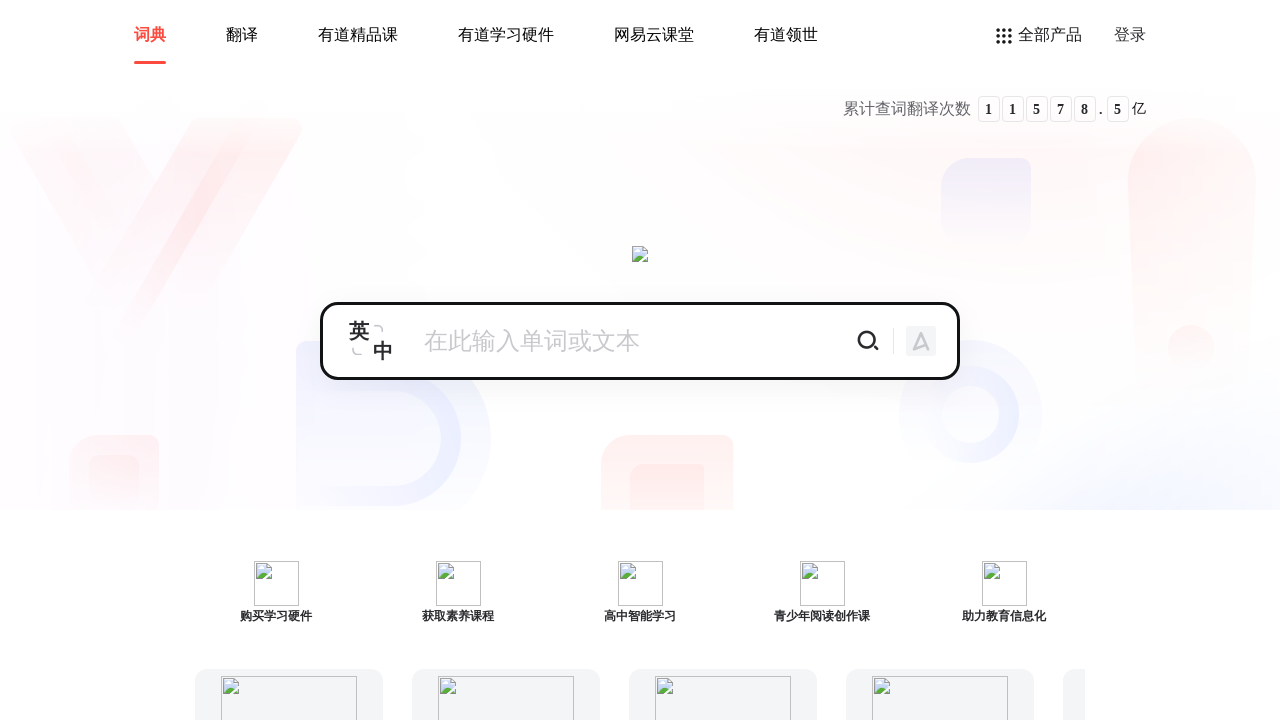

Waited 2 seconds for scroll to complete
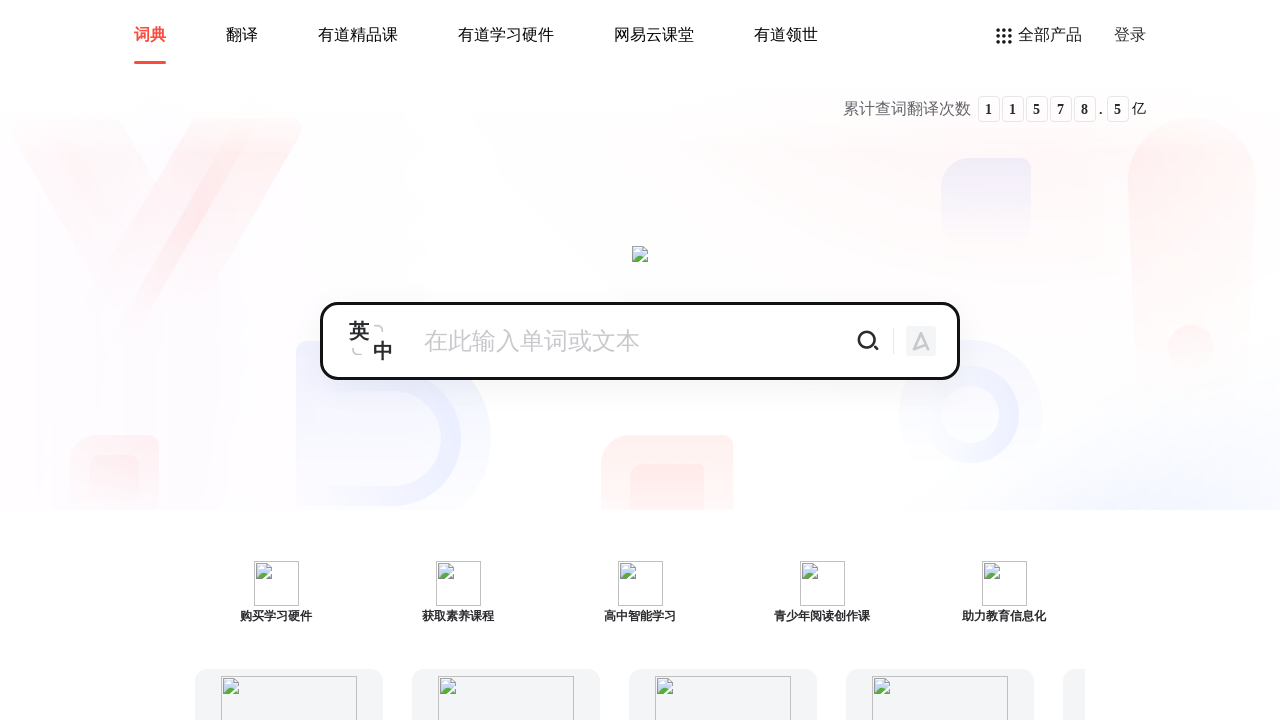

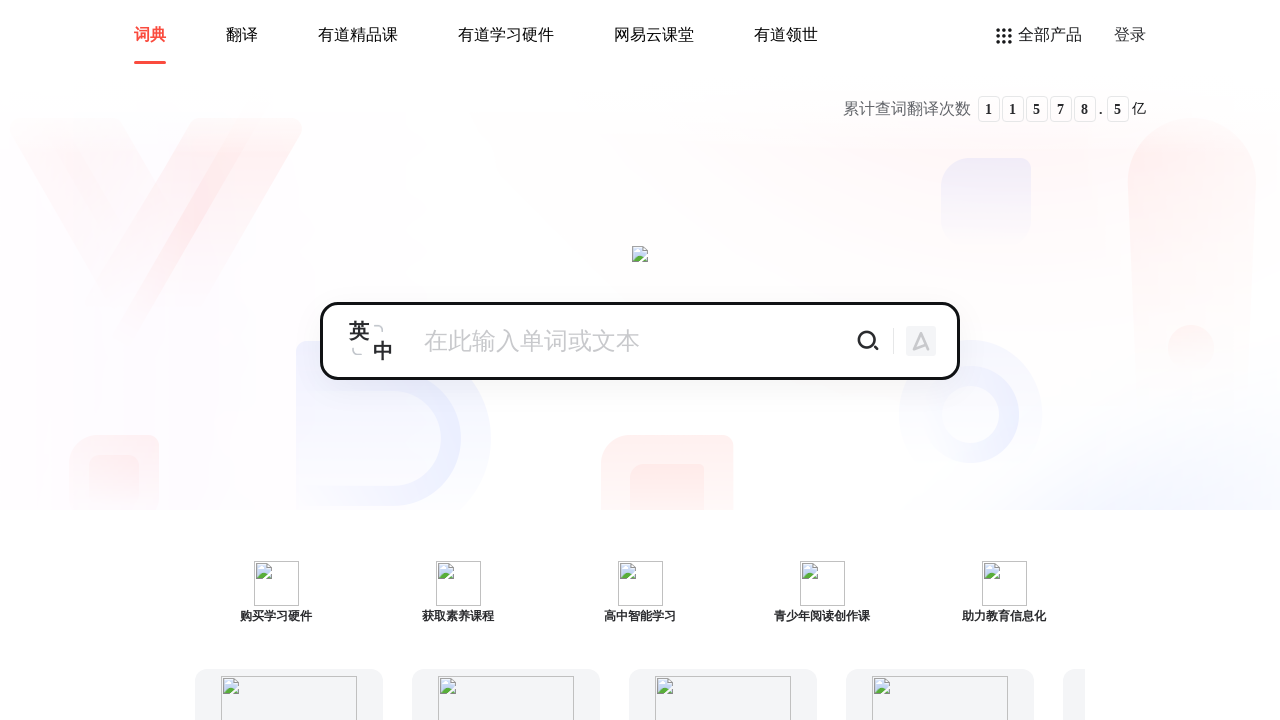